Tests JavaScript alert handling by entering a name in a text field, clicking an alert button, and accepting the alert dialog

Starting URL: https://rahulshettyacademy.com/AutomationPractice/

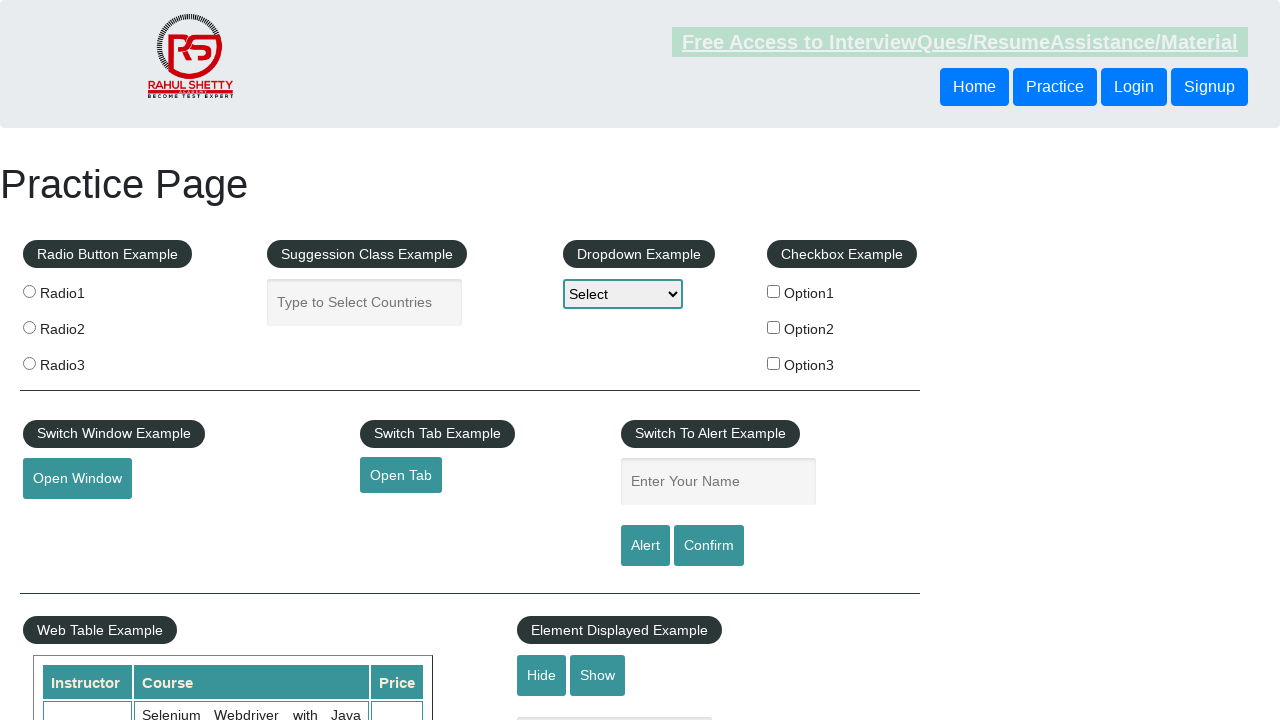

Filled name field with 'Navod' on #name
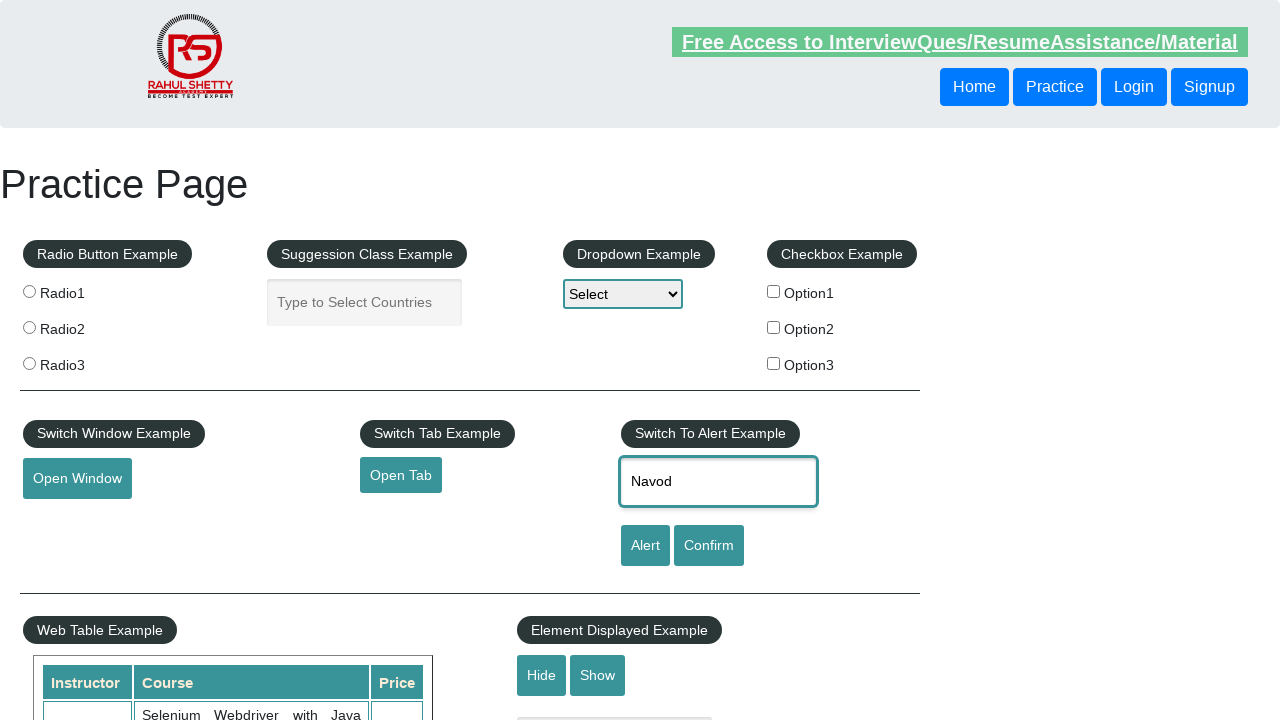

Clicked alert button to trigger JavaScript alert at (645, 546) on #alertbtn
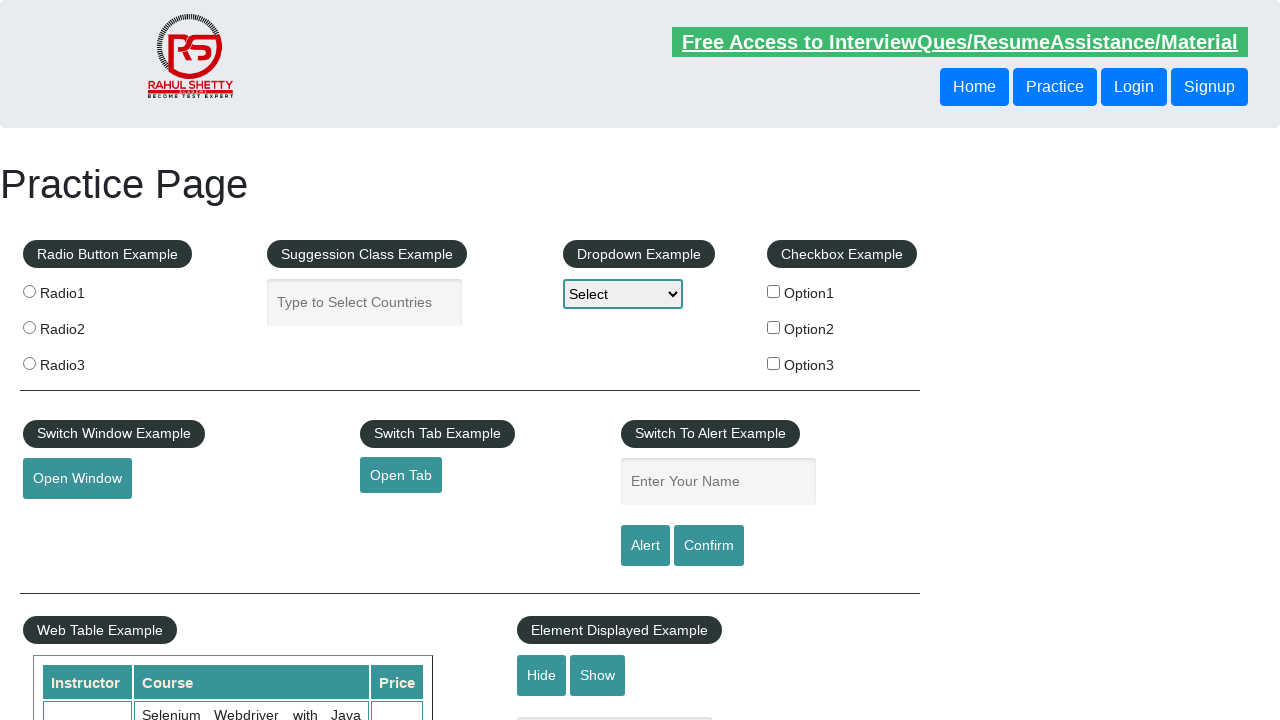

Set up dialog handler to accept alert
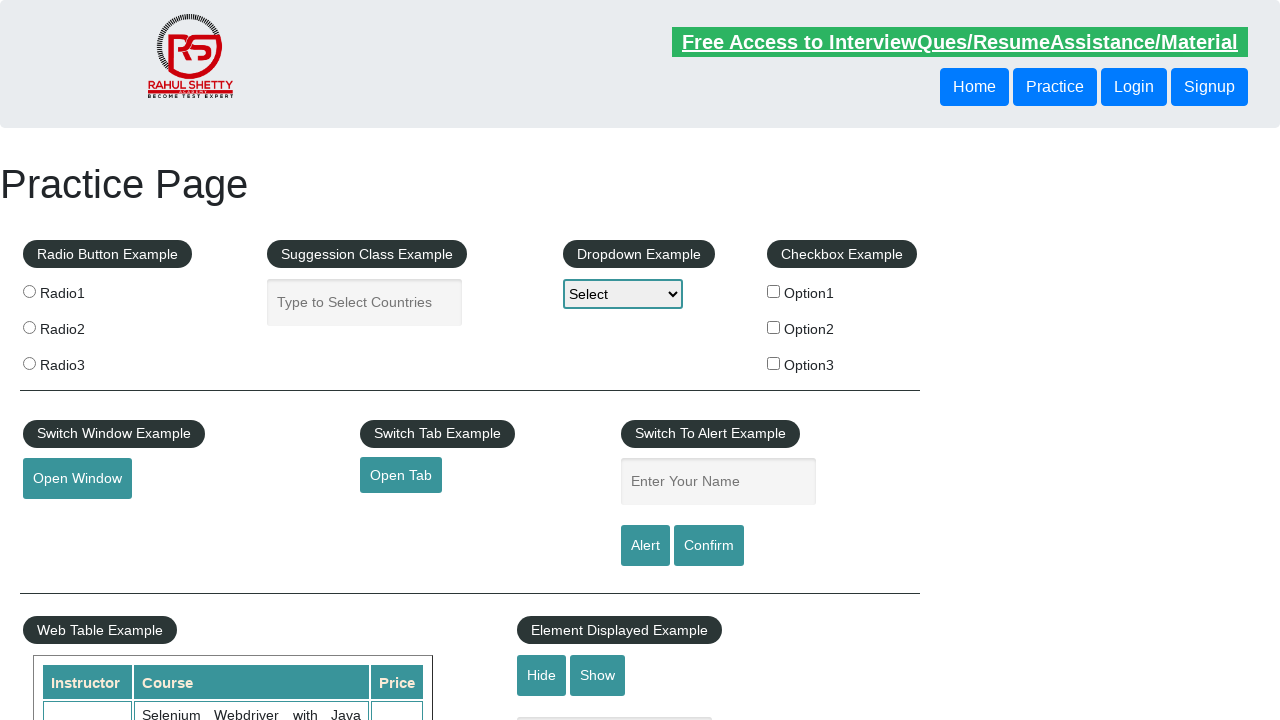

Waited 500ms for alert dialog to be triggered and accepted
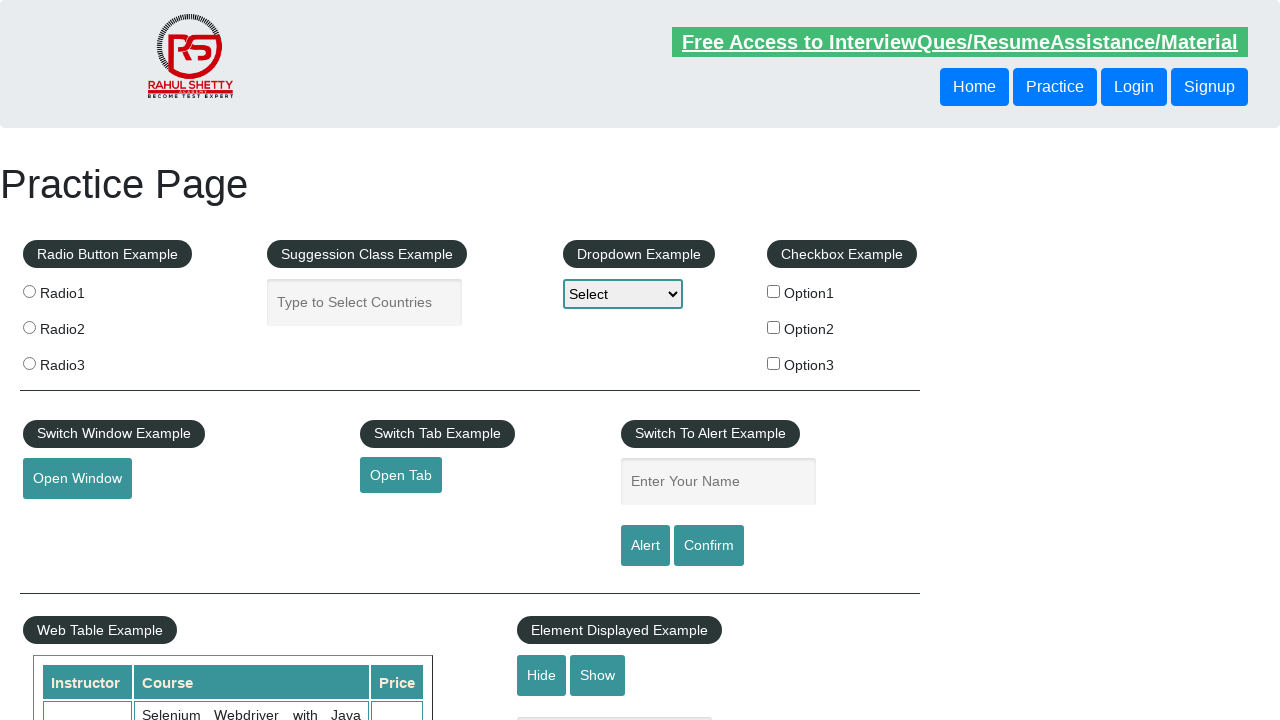

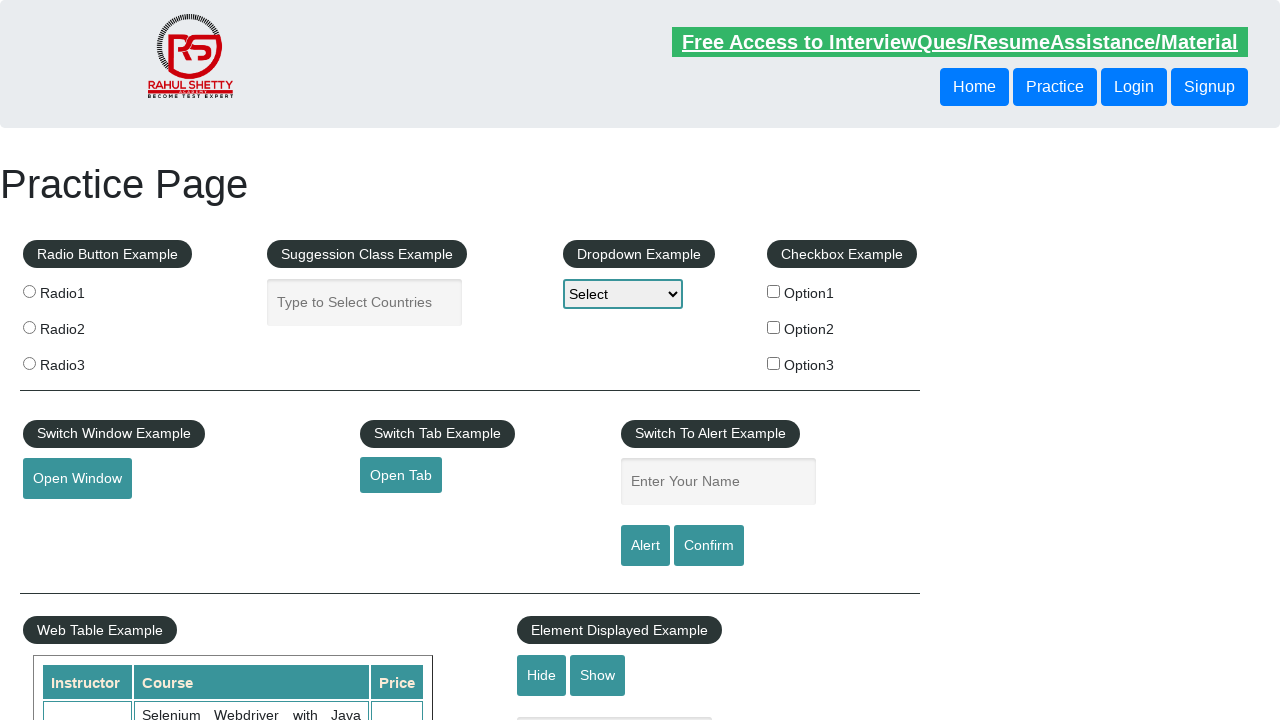